Tests autocomplete suggestion functionality by typing partial text and selecting India from the dropdown suggestions

Starting URL: https://www.rahulshettyacademy.com/AutomationPractice/

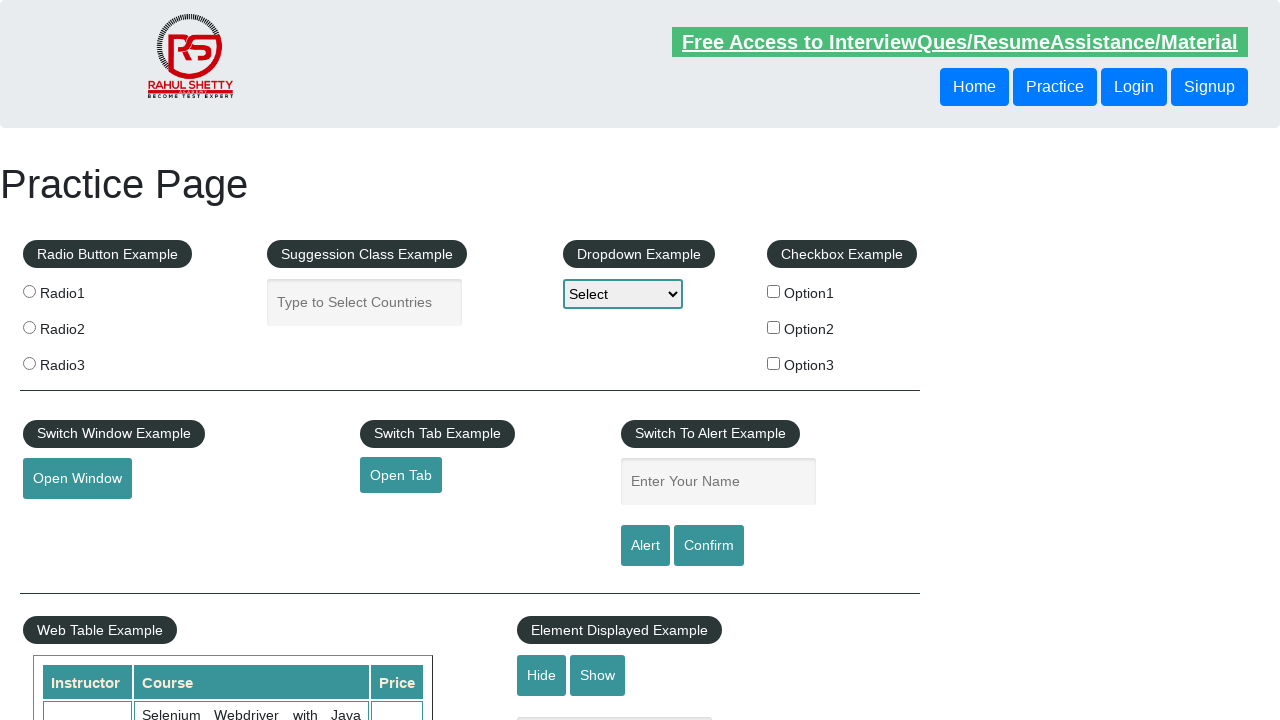

Typed 'Ind' in autocomplete field to search for country on #autocomplete
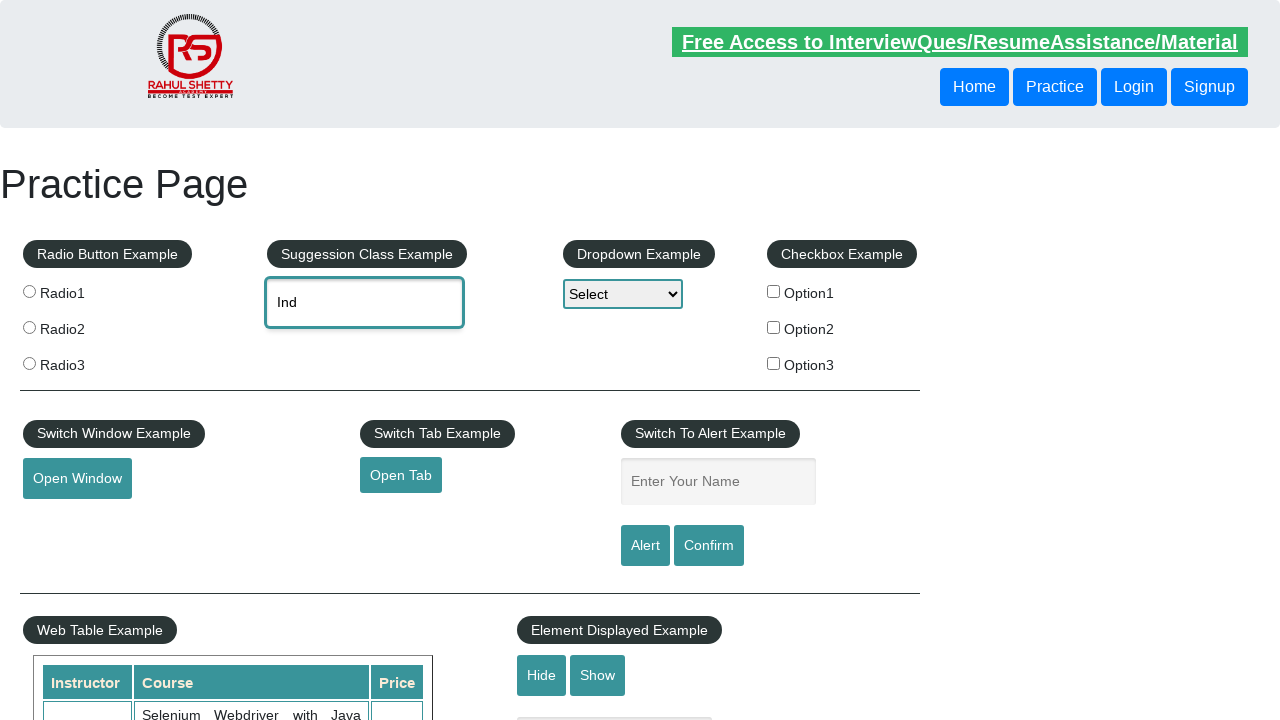

Autocomplete suggestions dropdown appeared
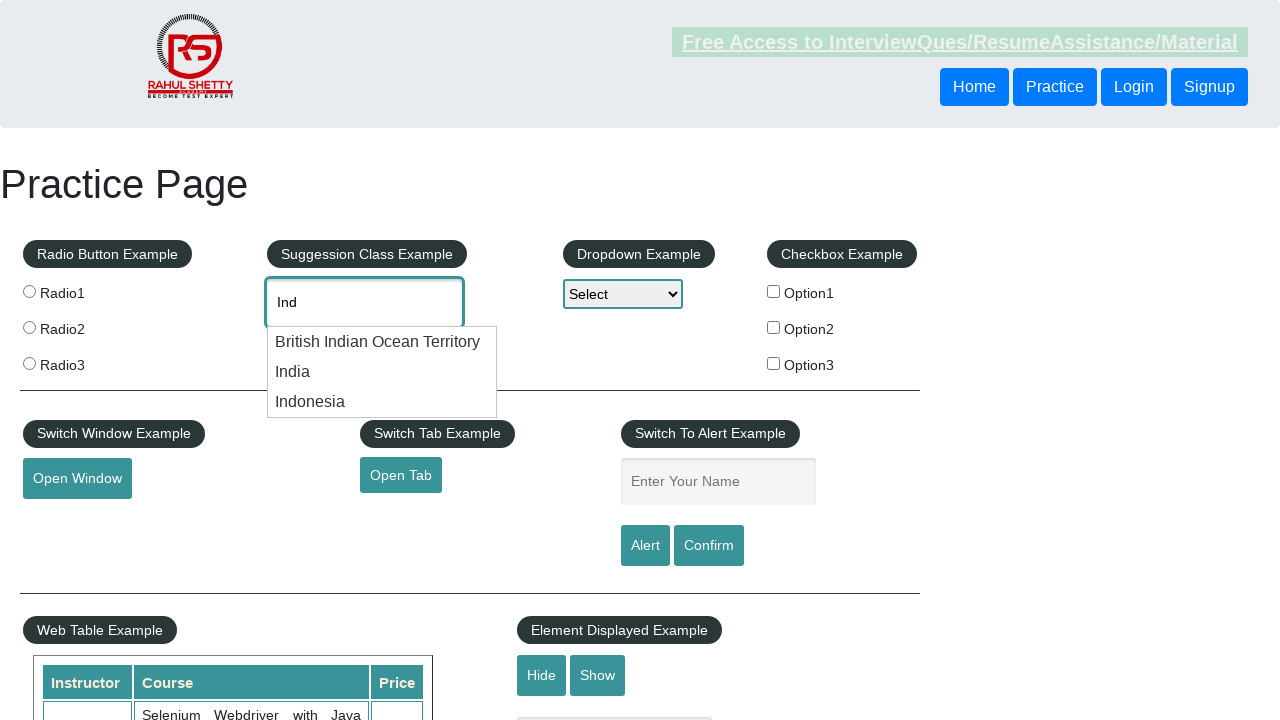

Selected 'India' from autocomplete suggestions at (382, 372) on li.ui-menu-item div >> nth=1
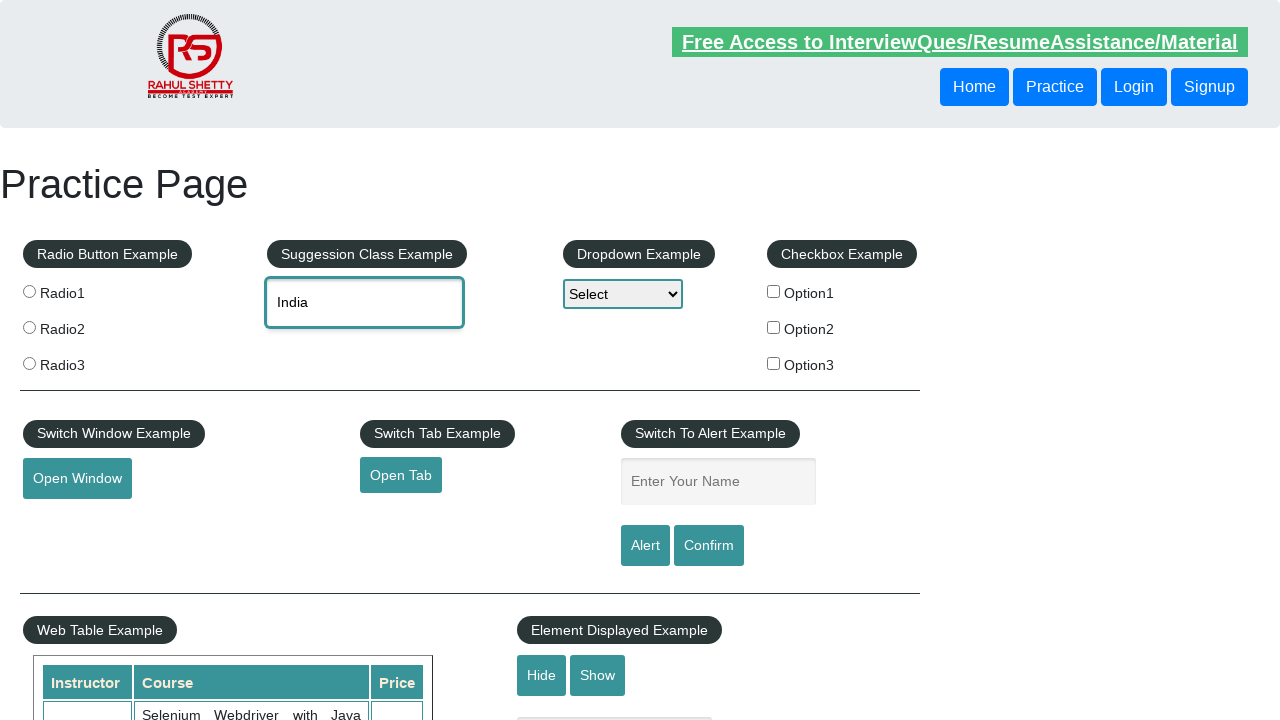

Retrieved selected value from autocomplete field
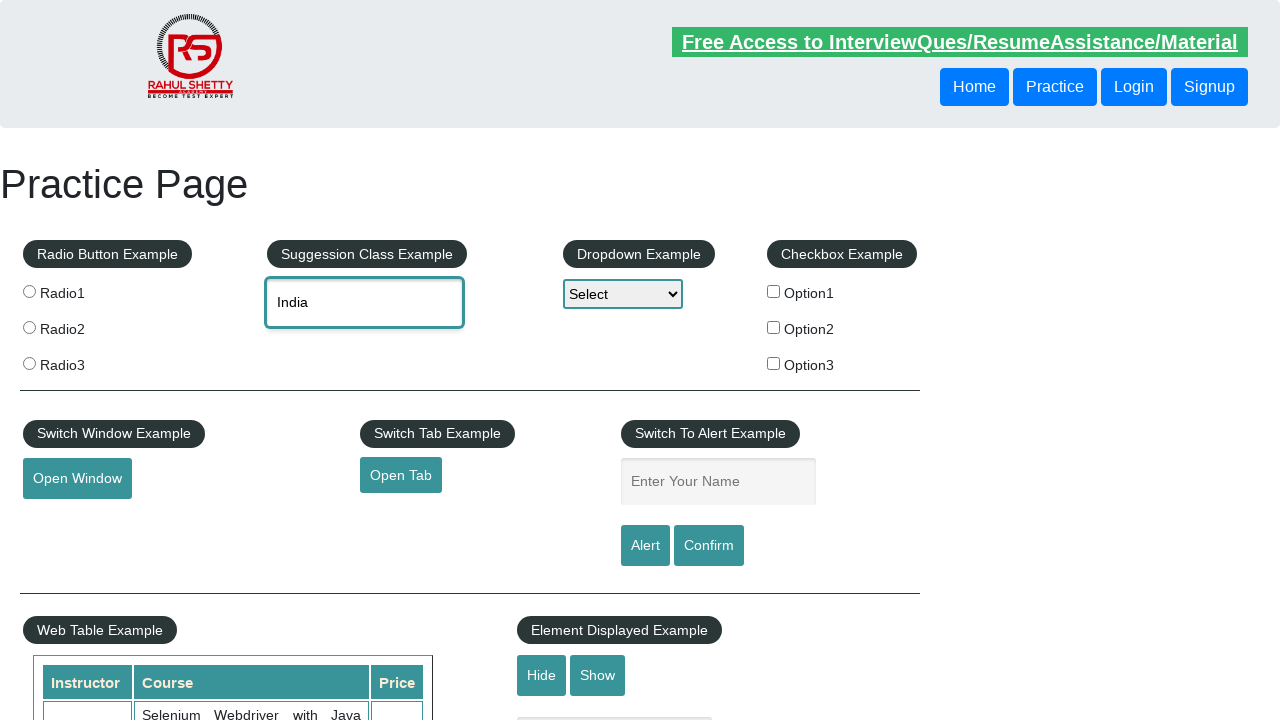

Verified that 'India' is correctly selected in autocomplete field
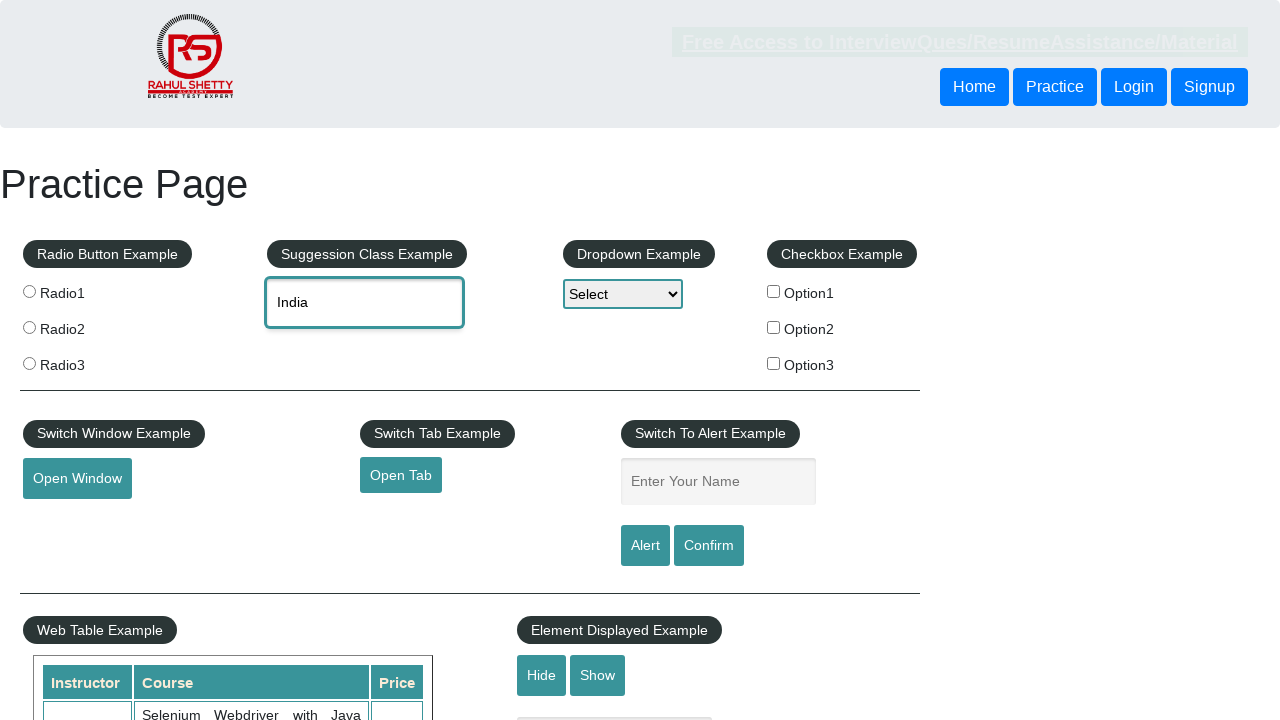

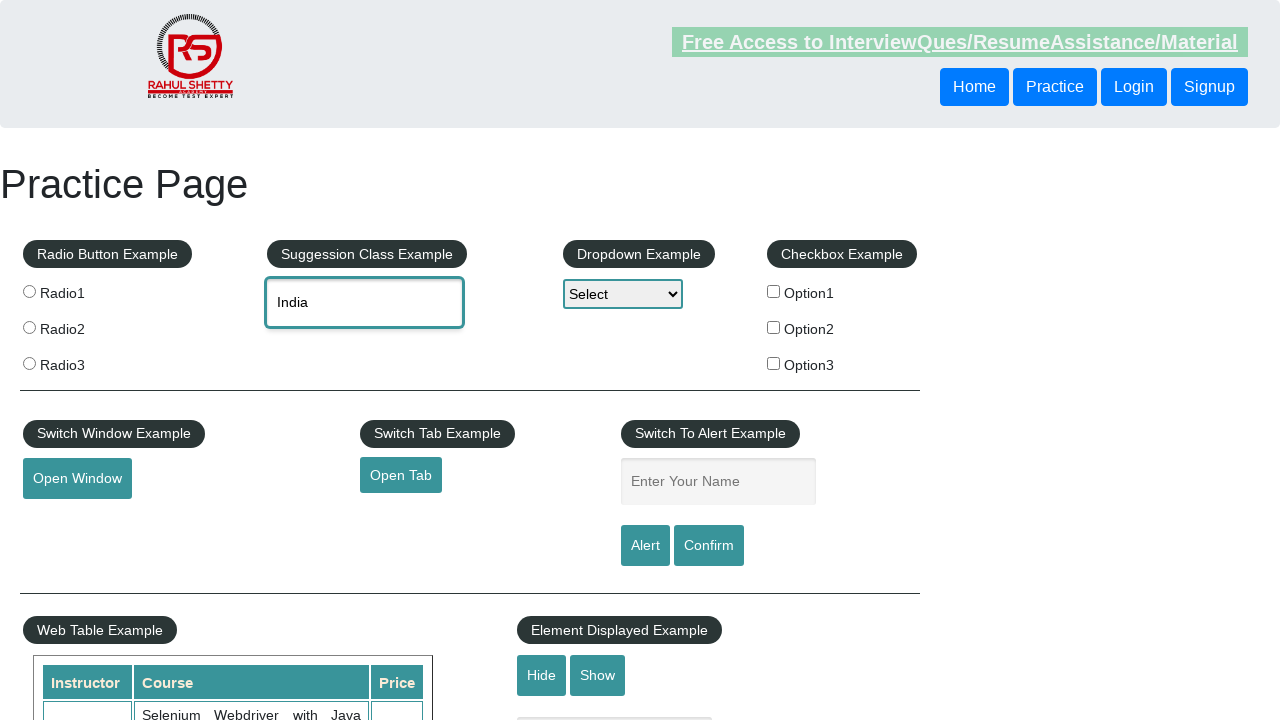